Tests form interaction by selecting a checkbox, using its value to select a dropdown option, entering text, and triggering an alert to verify the text appears in the alert message

Starting URL: https://www.rahulshettyacademy.com/AutomationPractice/

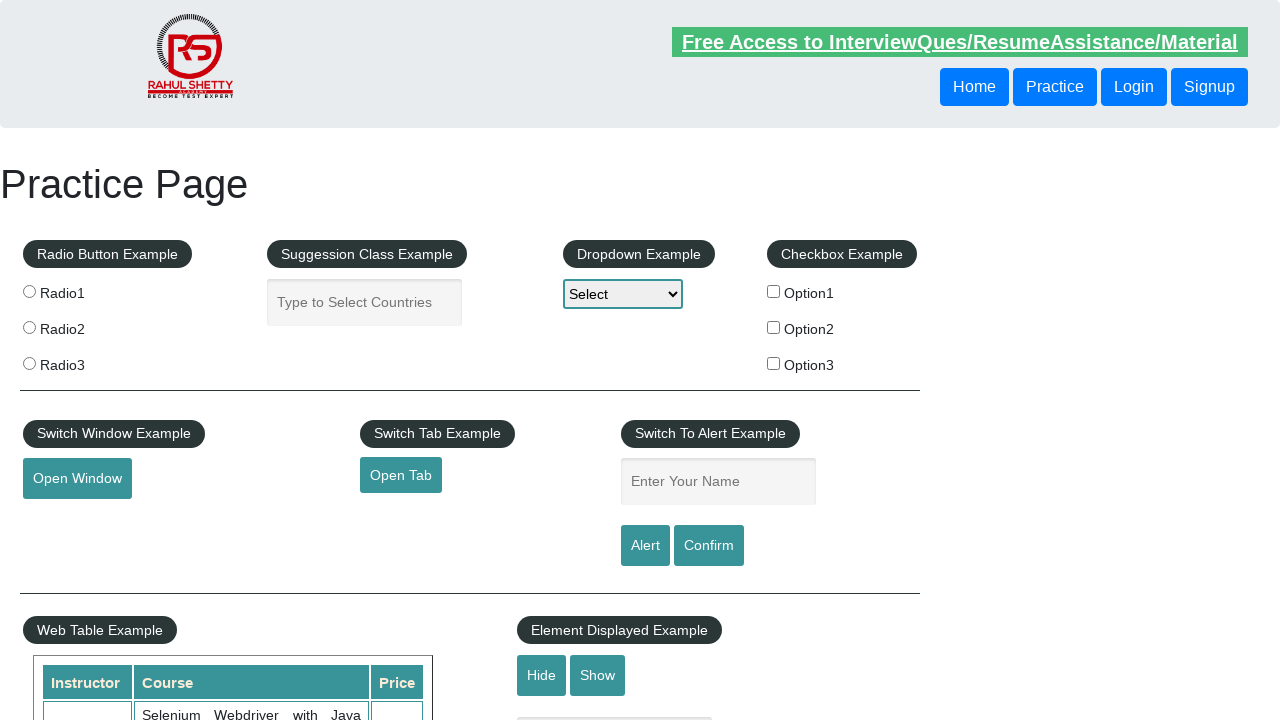

Selected the first checkbox at (774, 291) on #checkBoxOption1
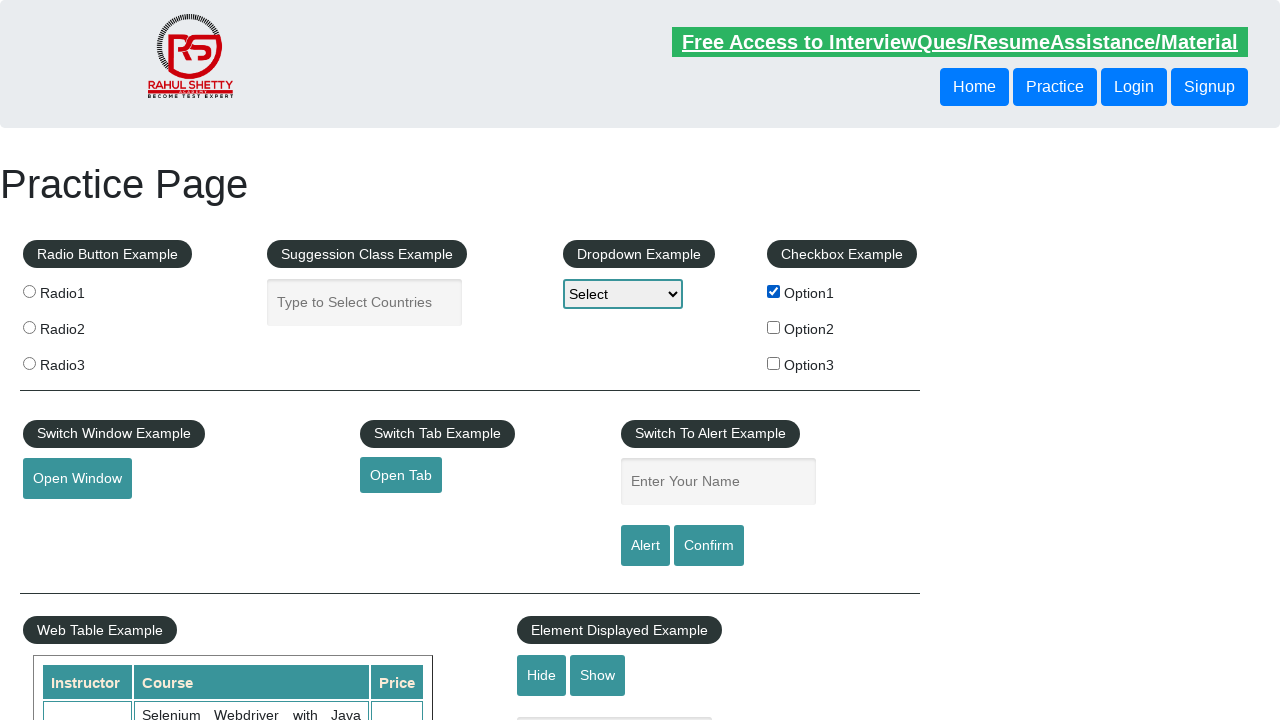

Retrieved checkbox value: option1
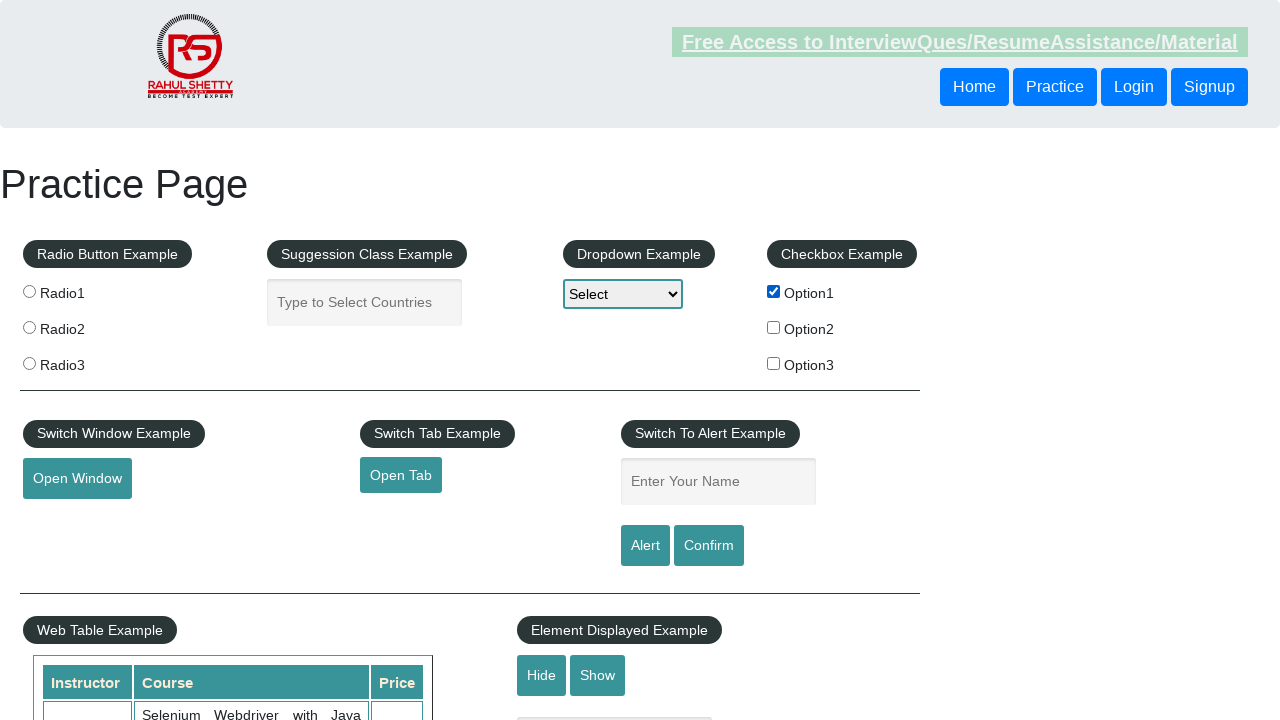

Selected dropdown option with value 'option1' on #dropdown-class-example
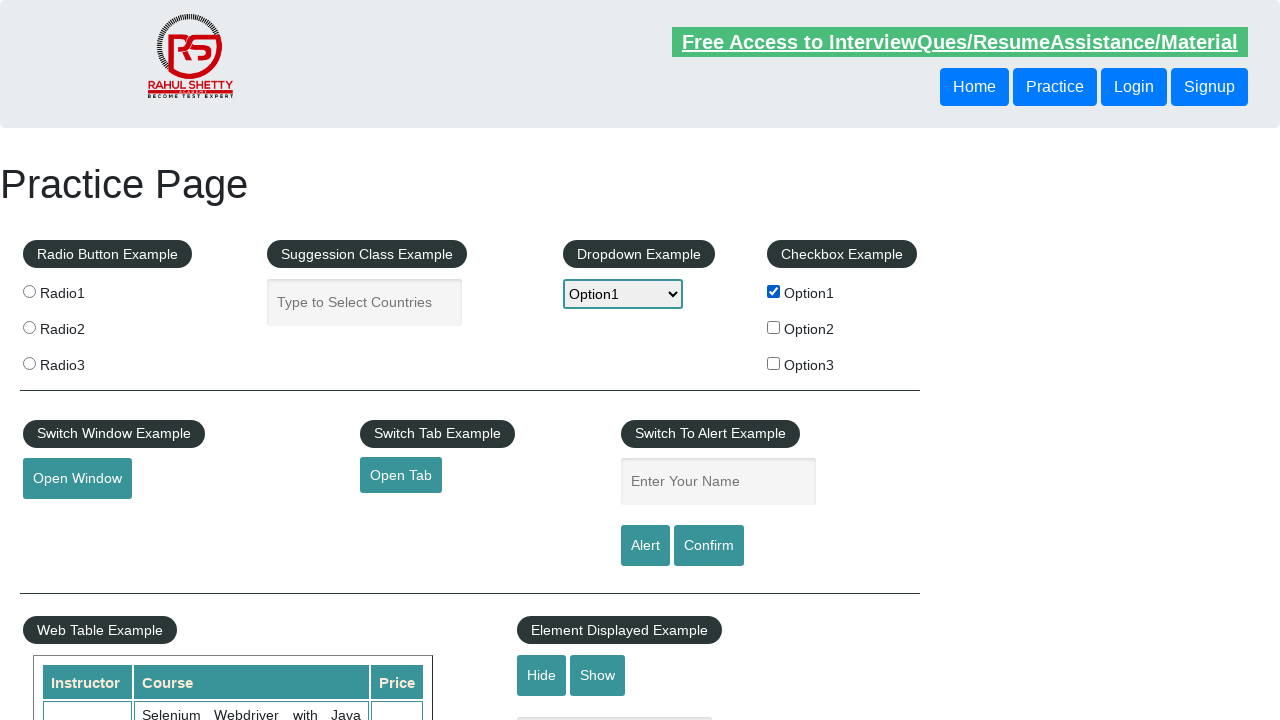

Entered 'option1' in the name text field on #name
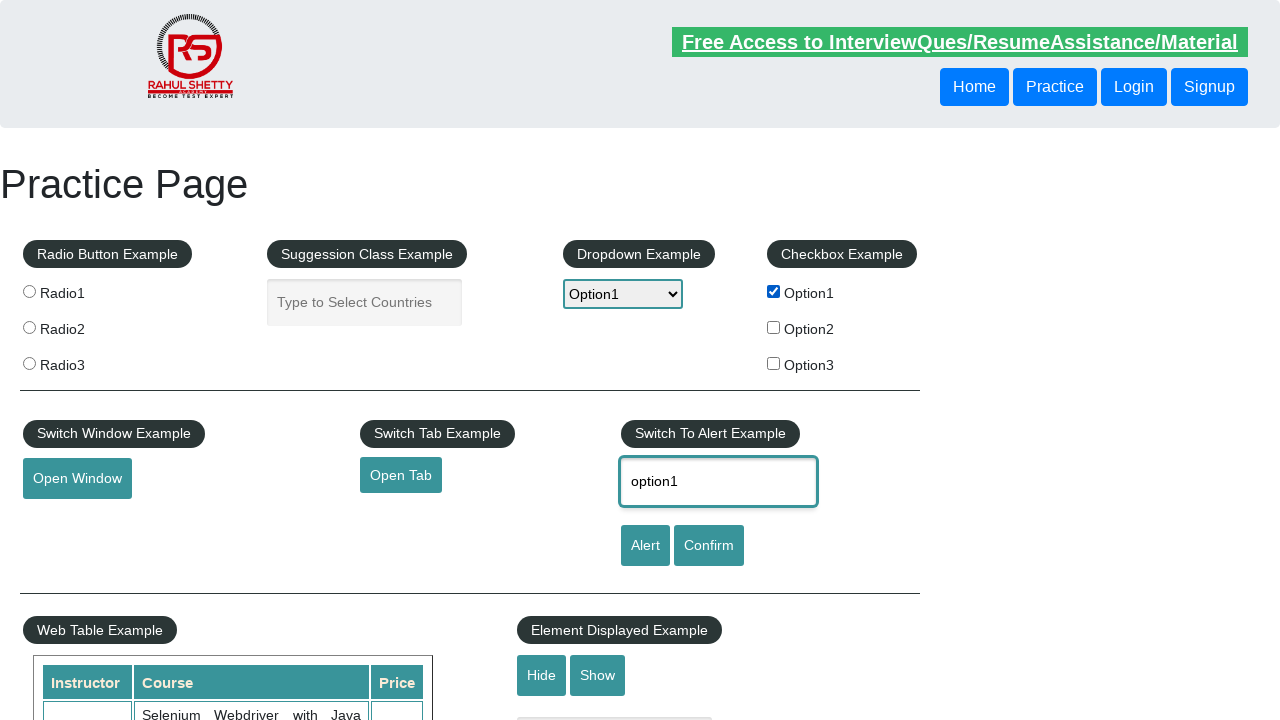

Clicked the alert button to trigger alert at (645, 546) on #alertbtn
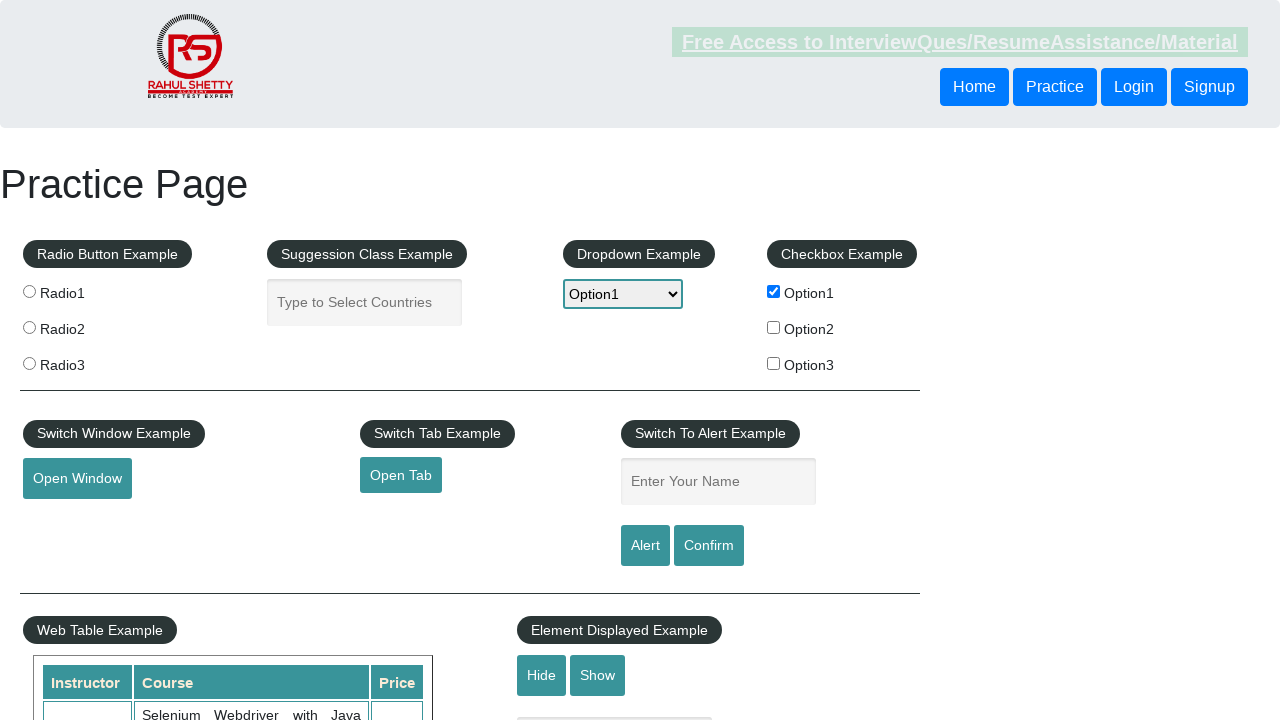

Set up alert handler and accepted the alert dialog
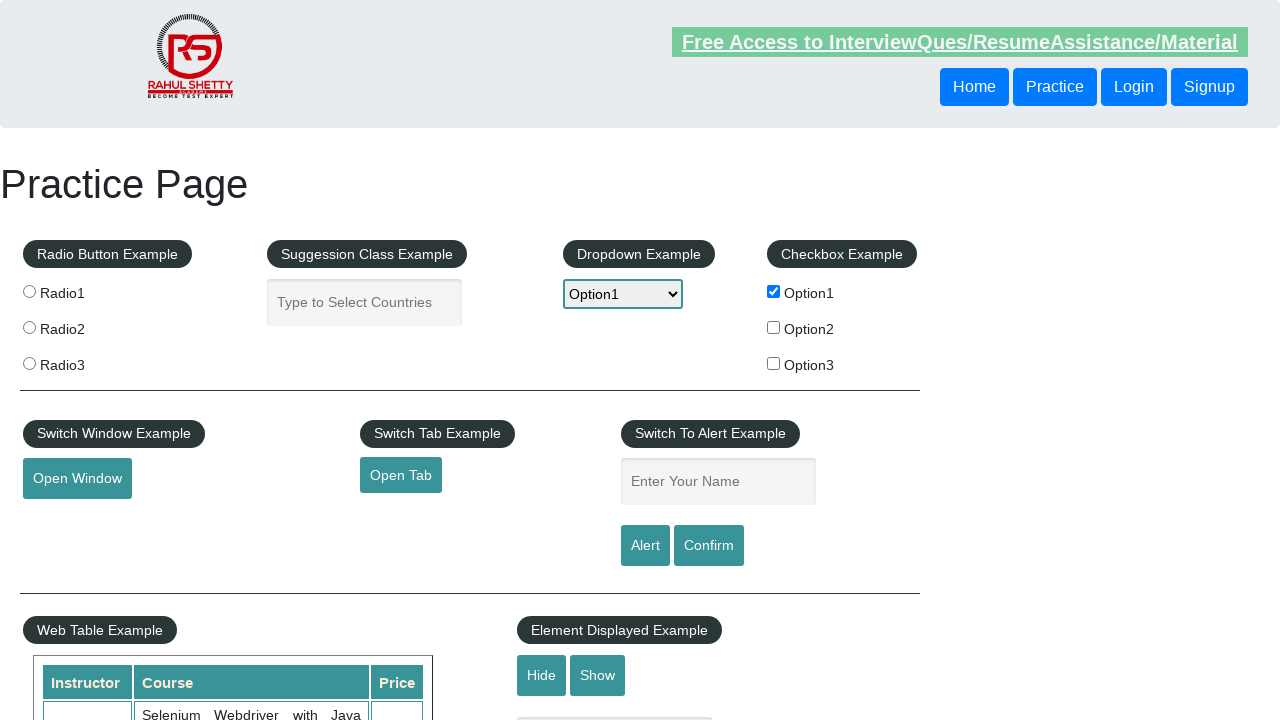

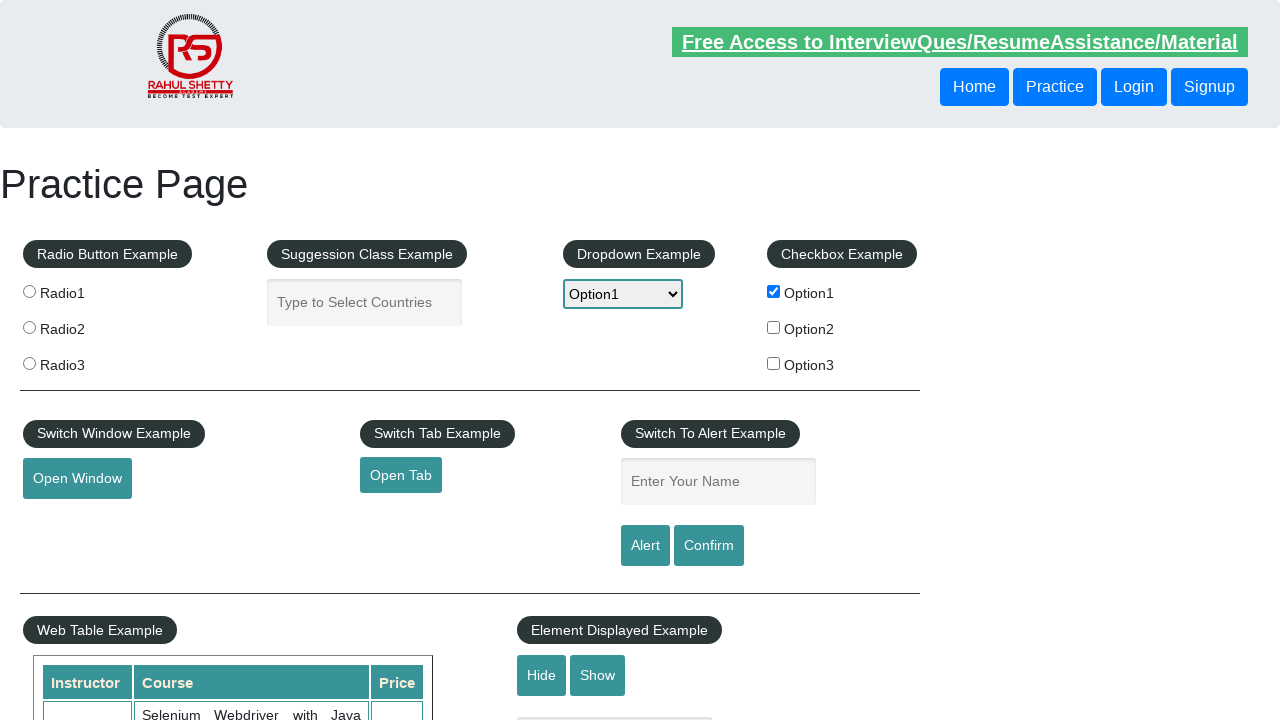